Tests that the Python.org homepage title contains the word 'Python'

Starting URL: https://www.python.org

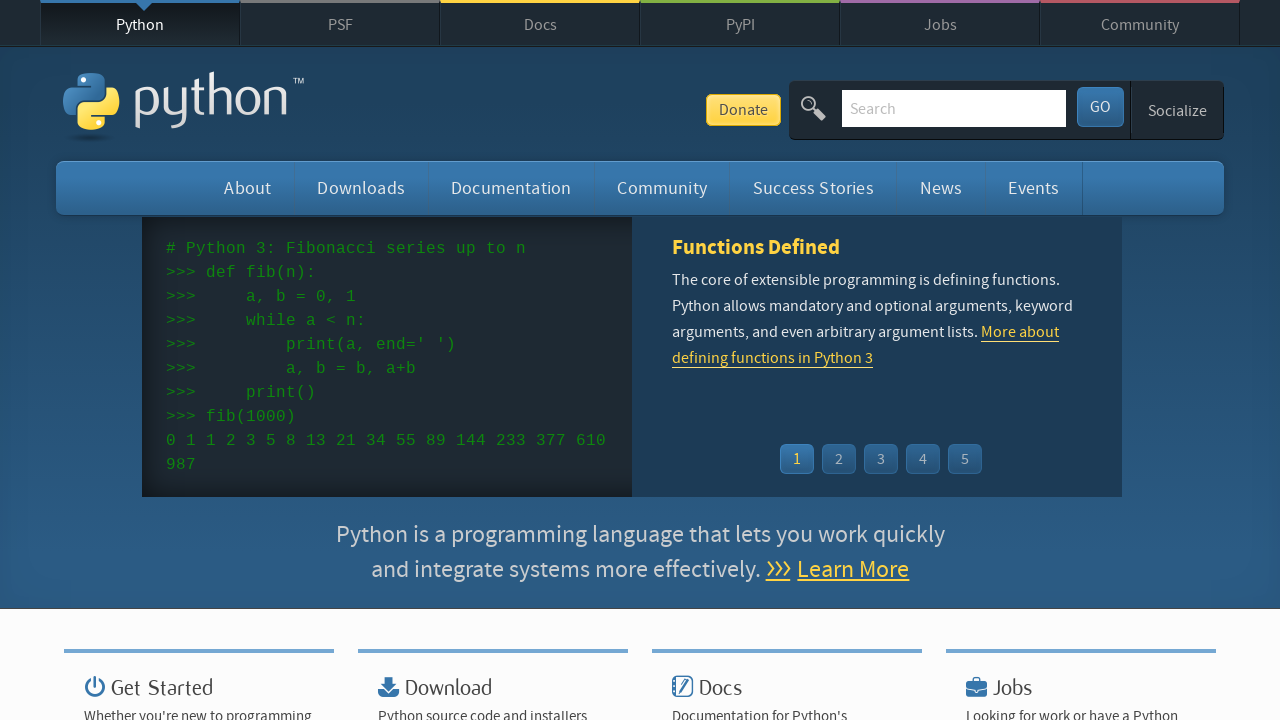

Navigated to Python.org homepage
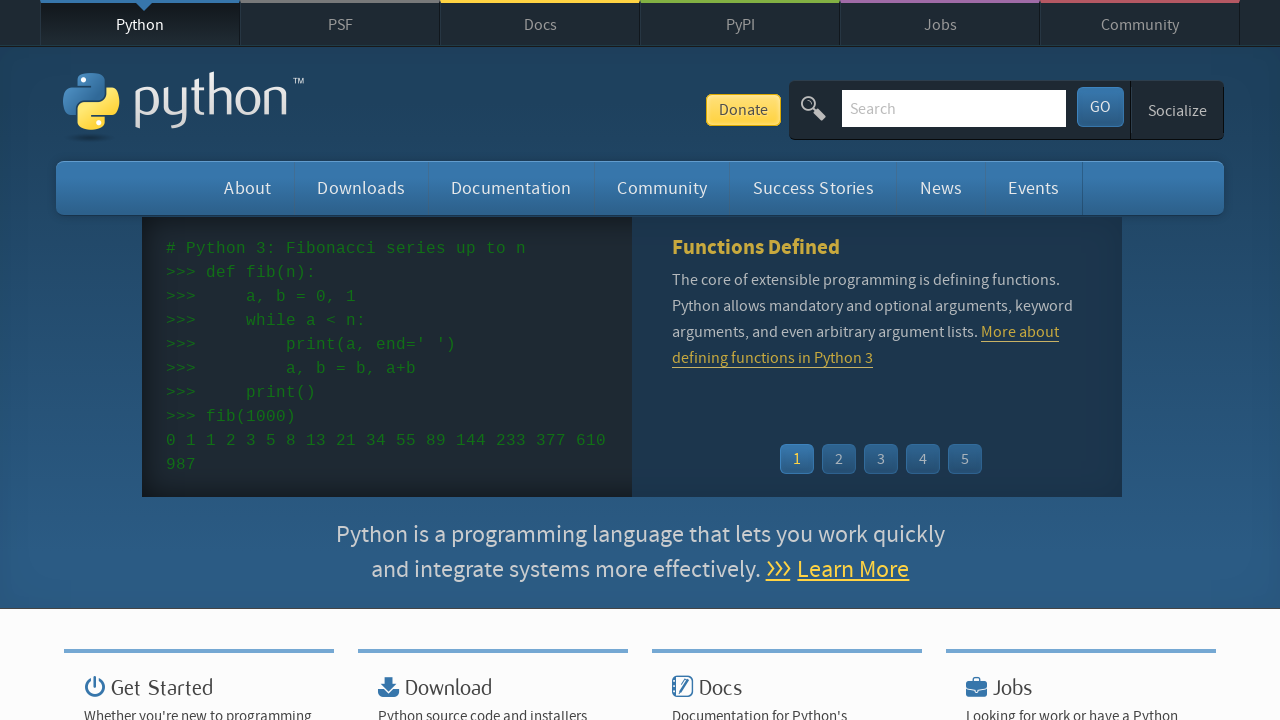

Retrieved page title: 'Welcome to Python.org'
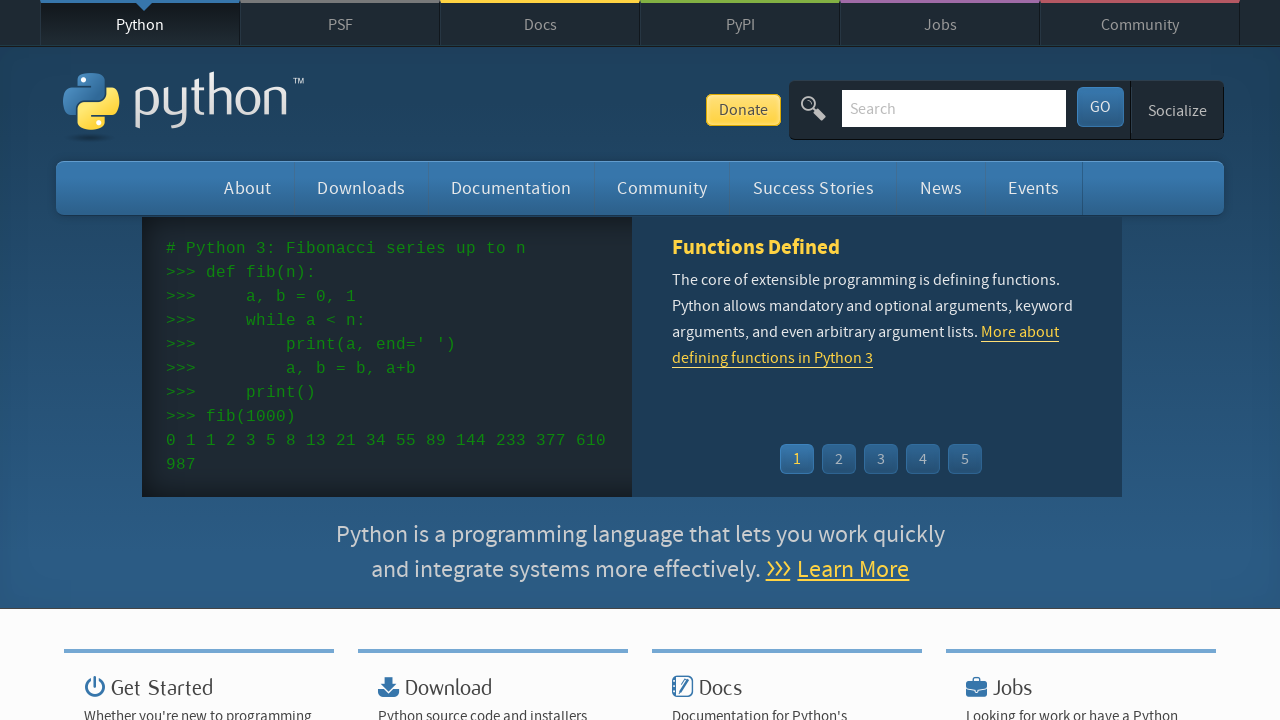

Assertion passed: page title contains 'Python'
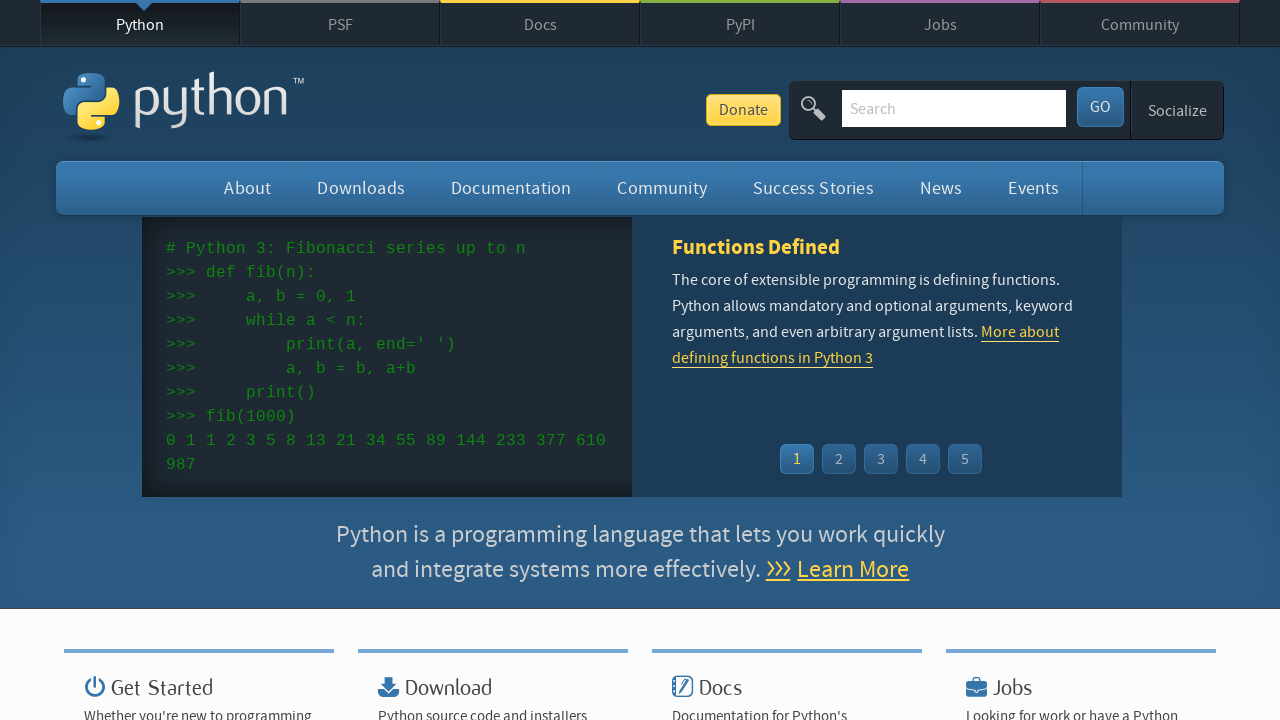

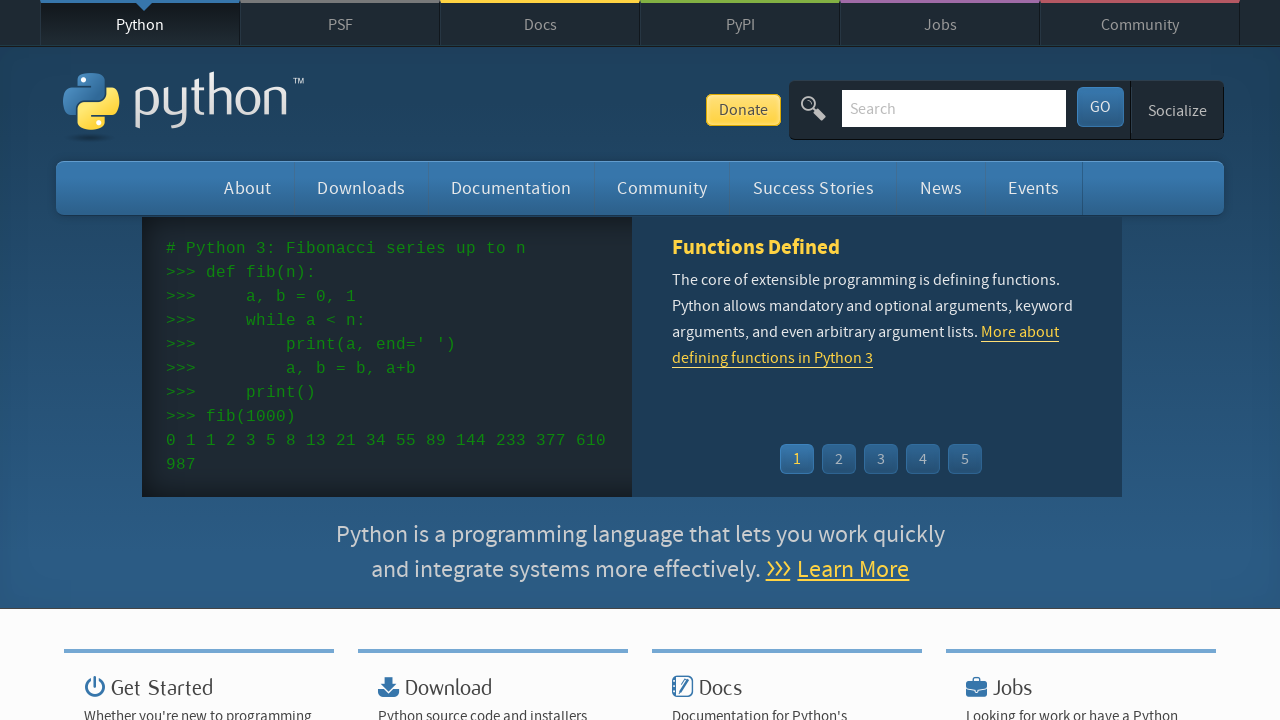